Tests cookie management operations by navigating to a page, retrieving all cookies, adding a custom cookie, and then deleting cookies to verify the browser's cookie handling capabilities.

Starting URL: https://opensource-demo.orangehrmlive.com/

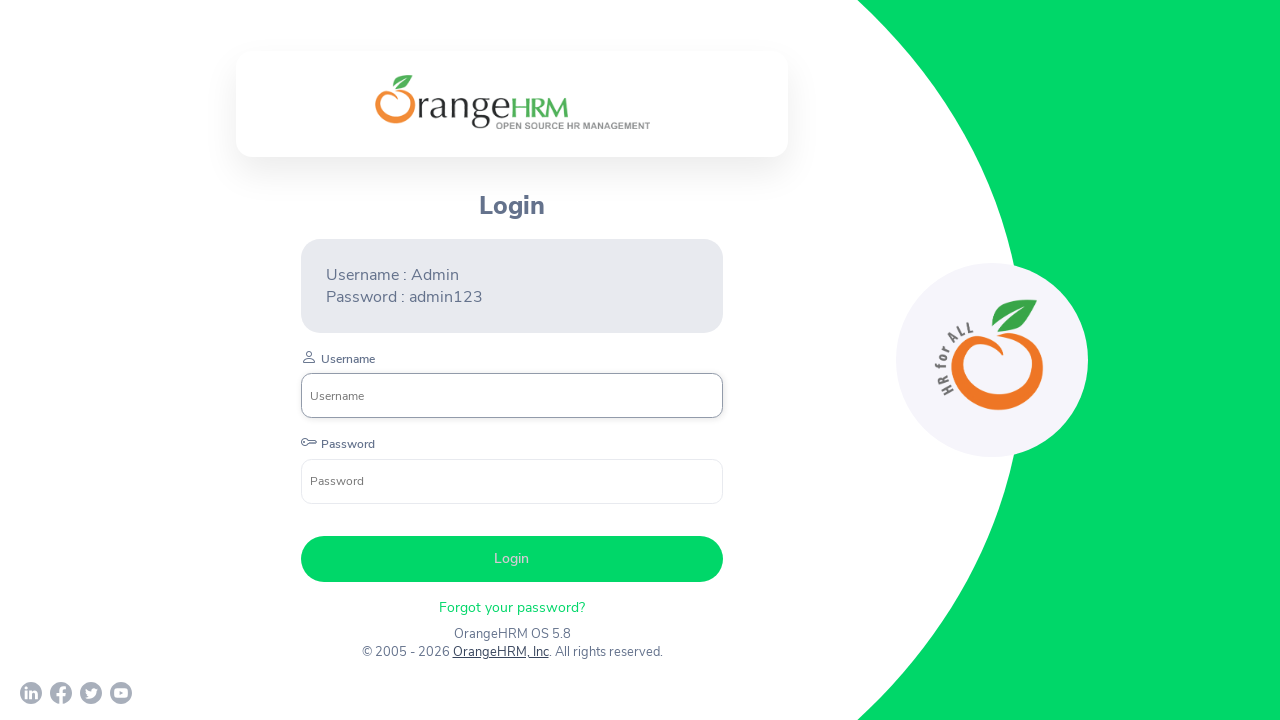

Retrieved all cookies from the browser context
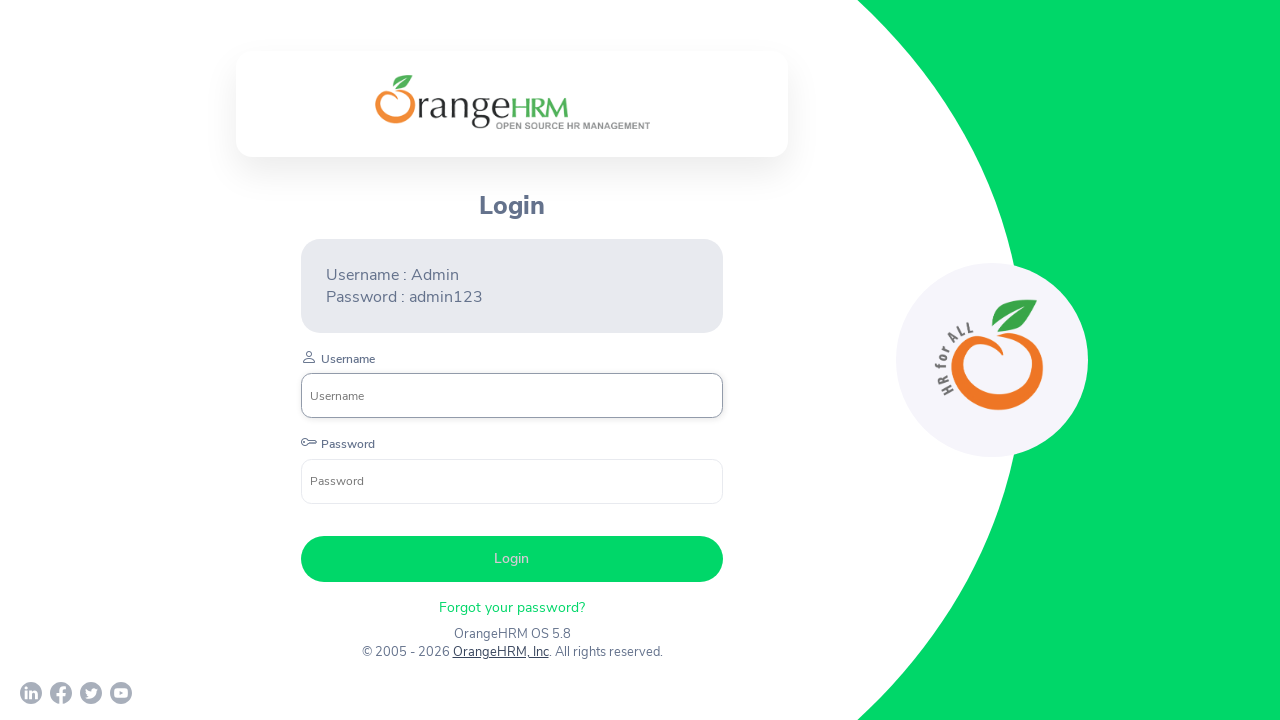

Added custom cookie 'MyCookie' with value '123456' to the browser context
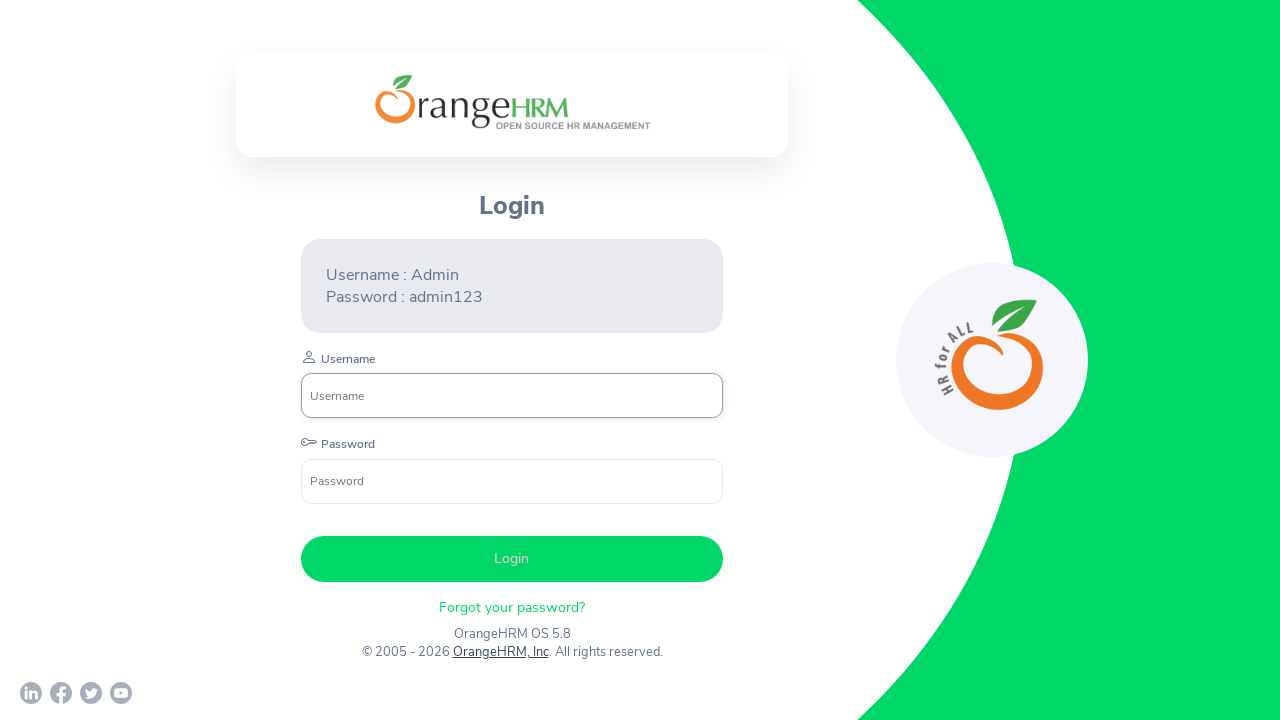

Retrieved all cookies after adding custom cookie
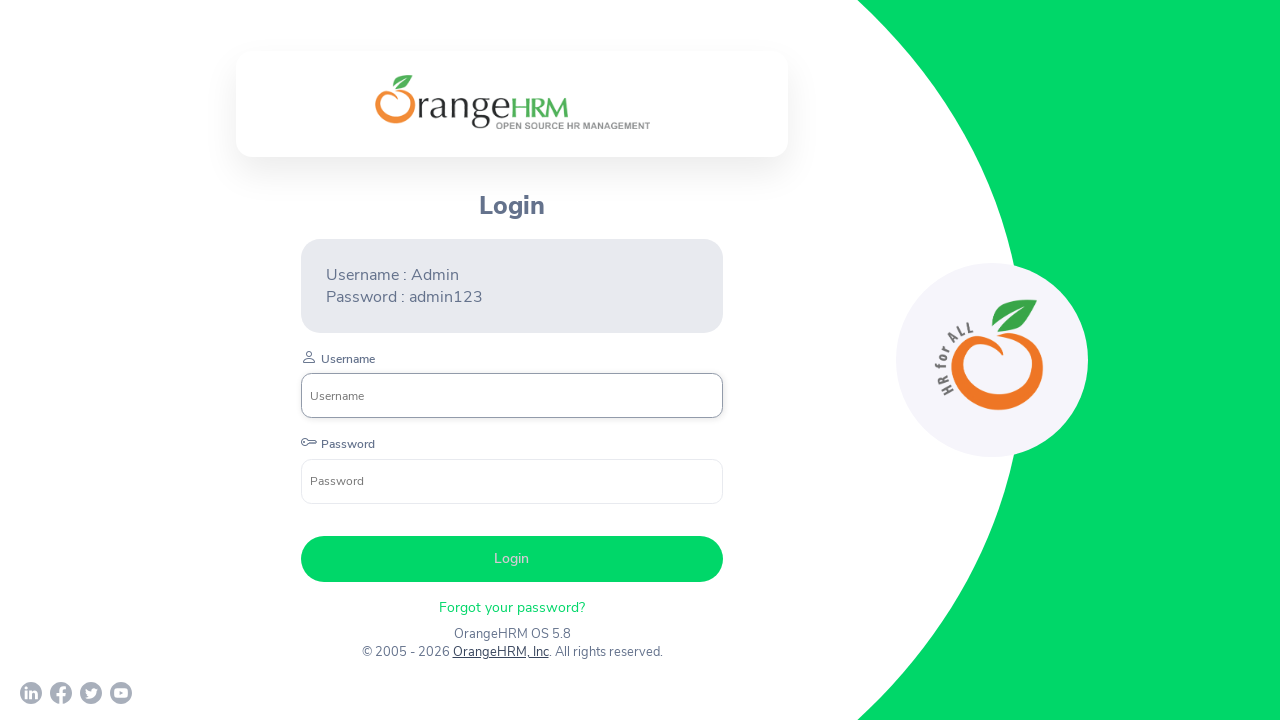

Deleted the custom 'MyCookie' from the browser context
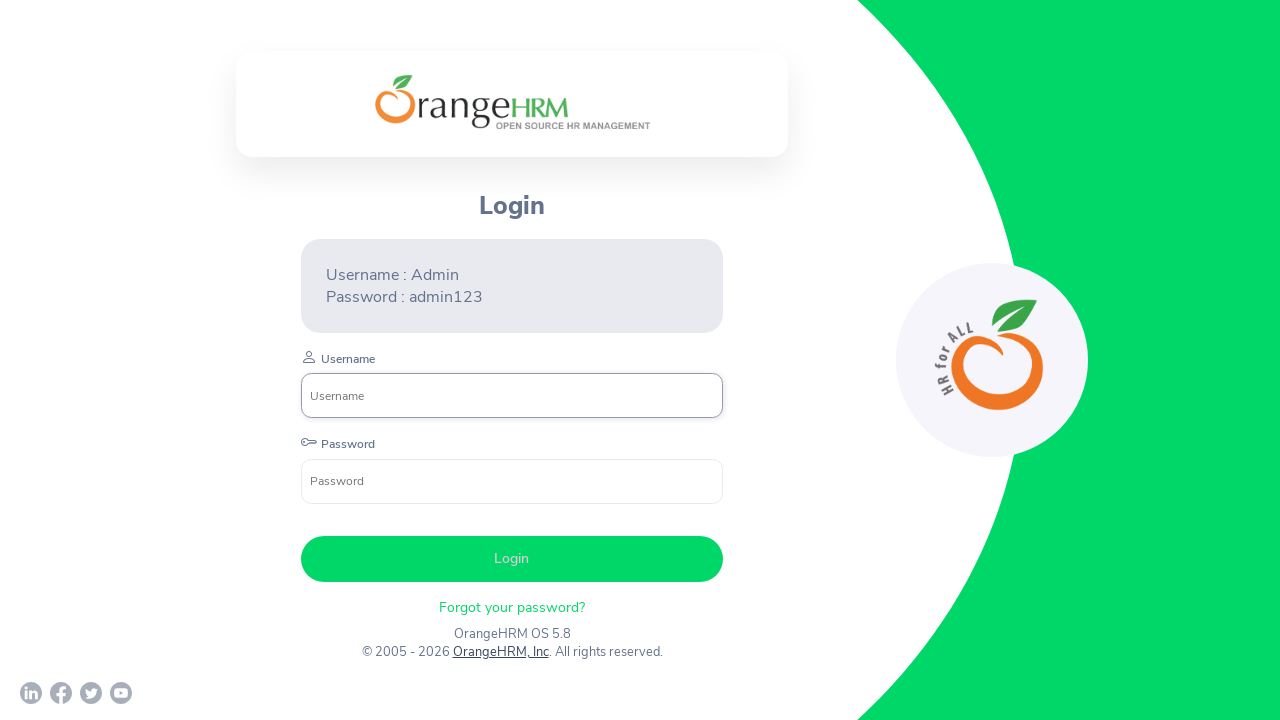

Retrieved all cookies after deleting the custom cookie
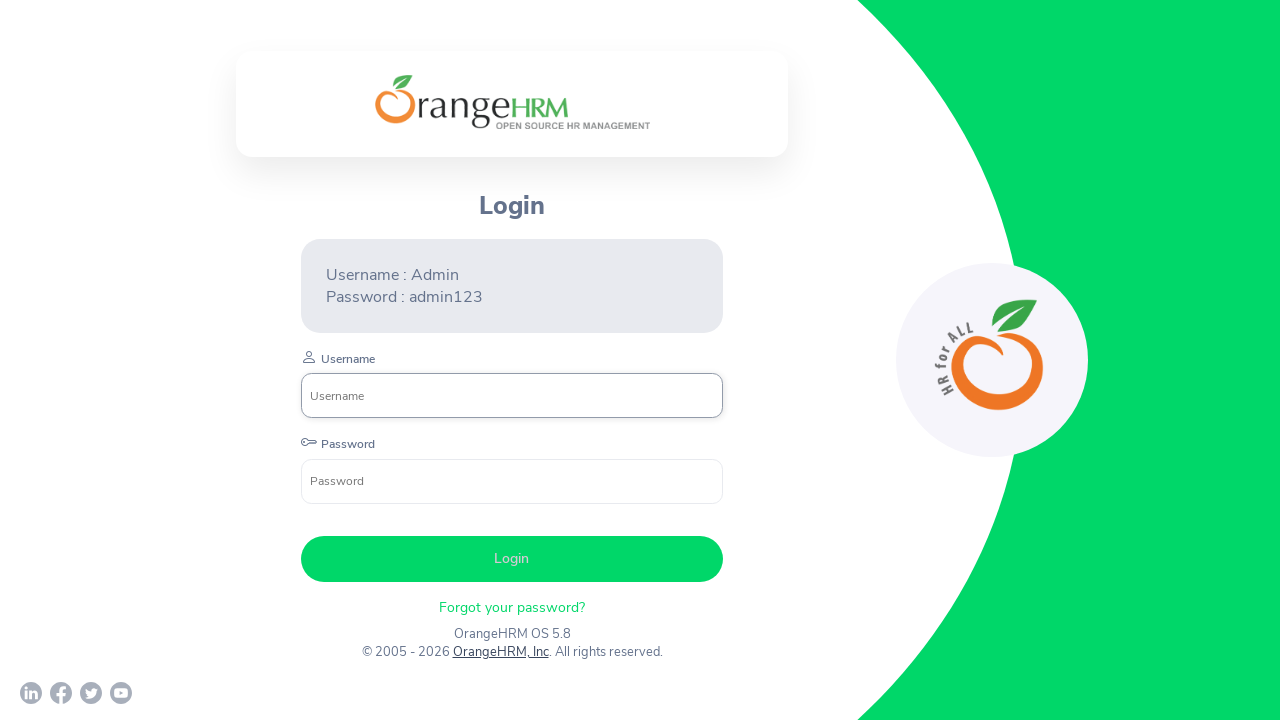

Cleared all cookies from the browser context
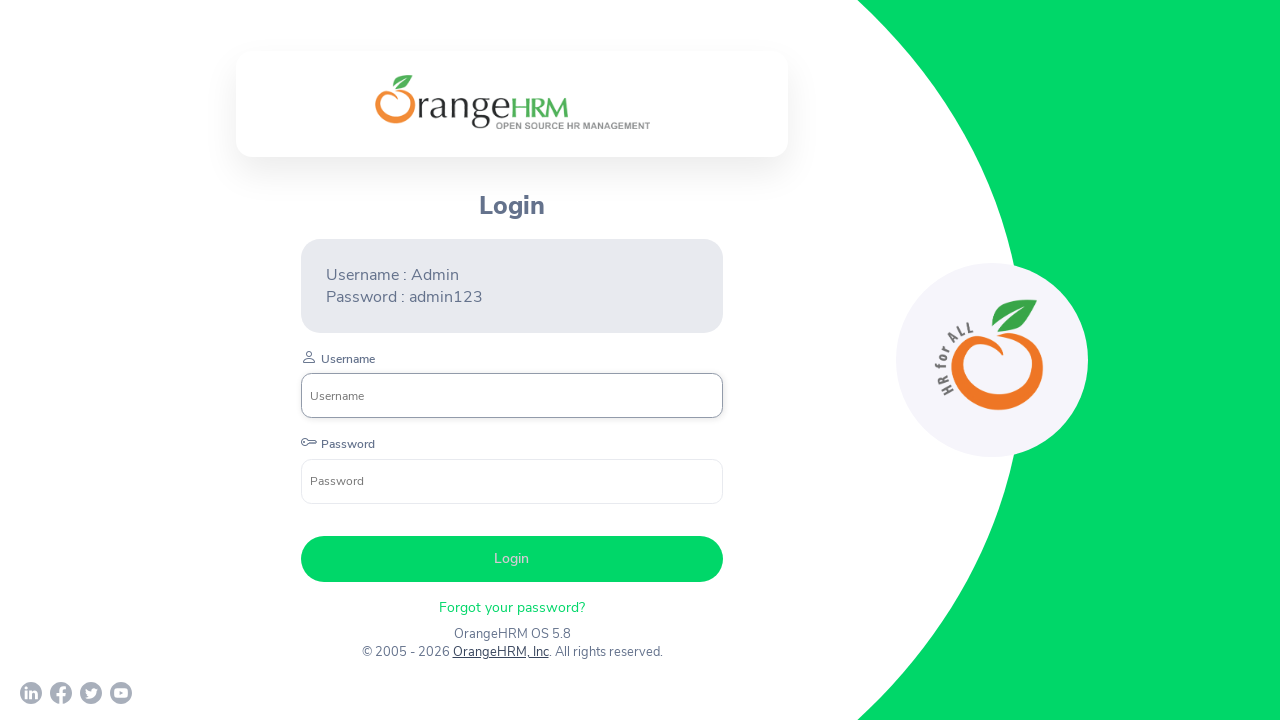

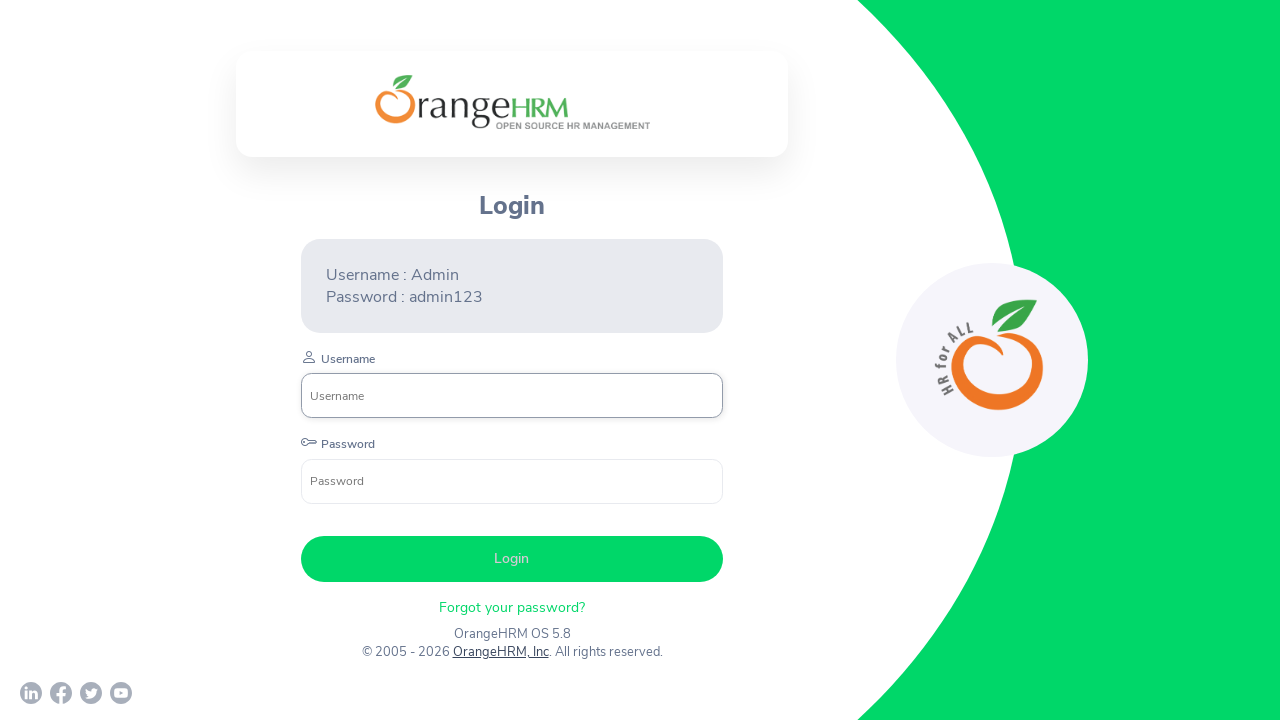